Navigates to a courses page and verifies that a non-existing element is not present on the page by checking the element count

Starting URL: https://greenforest.com.ua/courses/

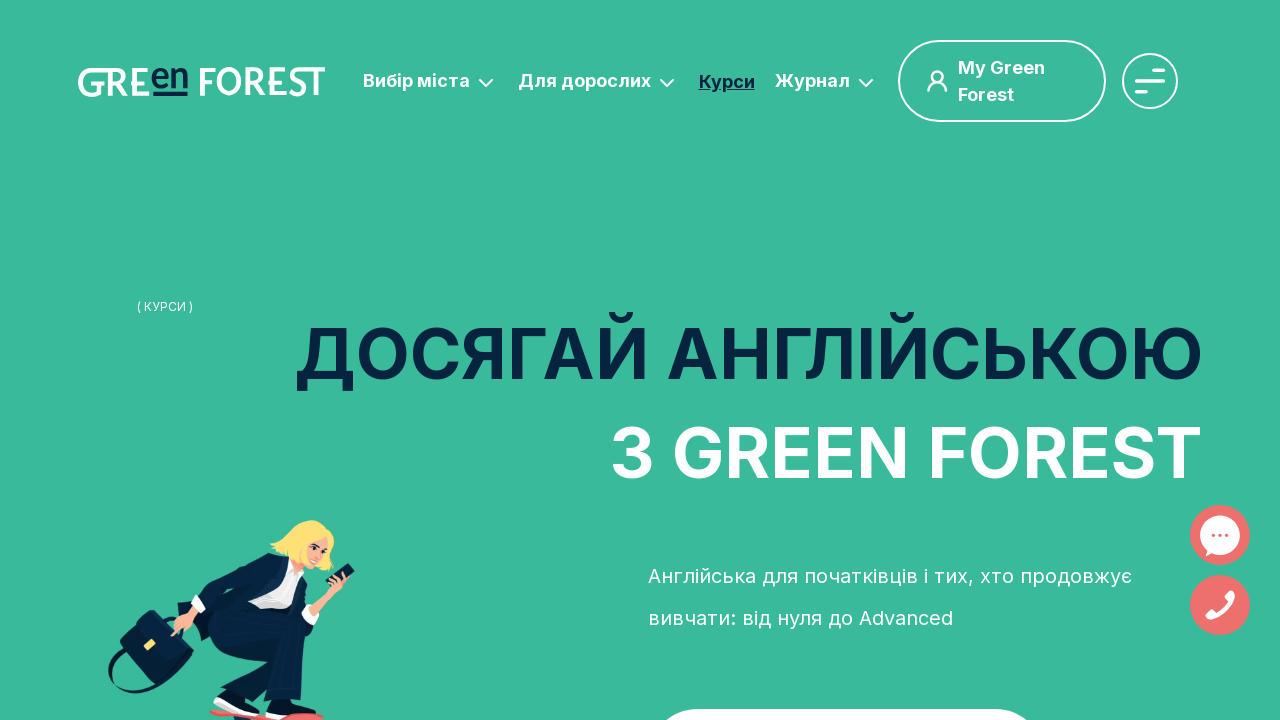

Navigated to courses page at https://greenforest.com.ua/courses/
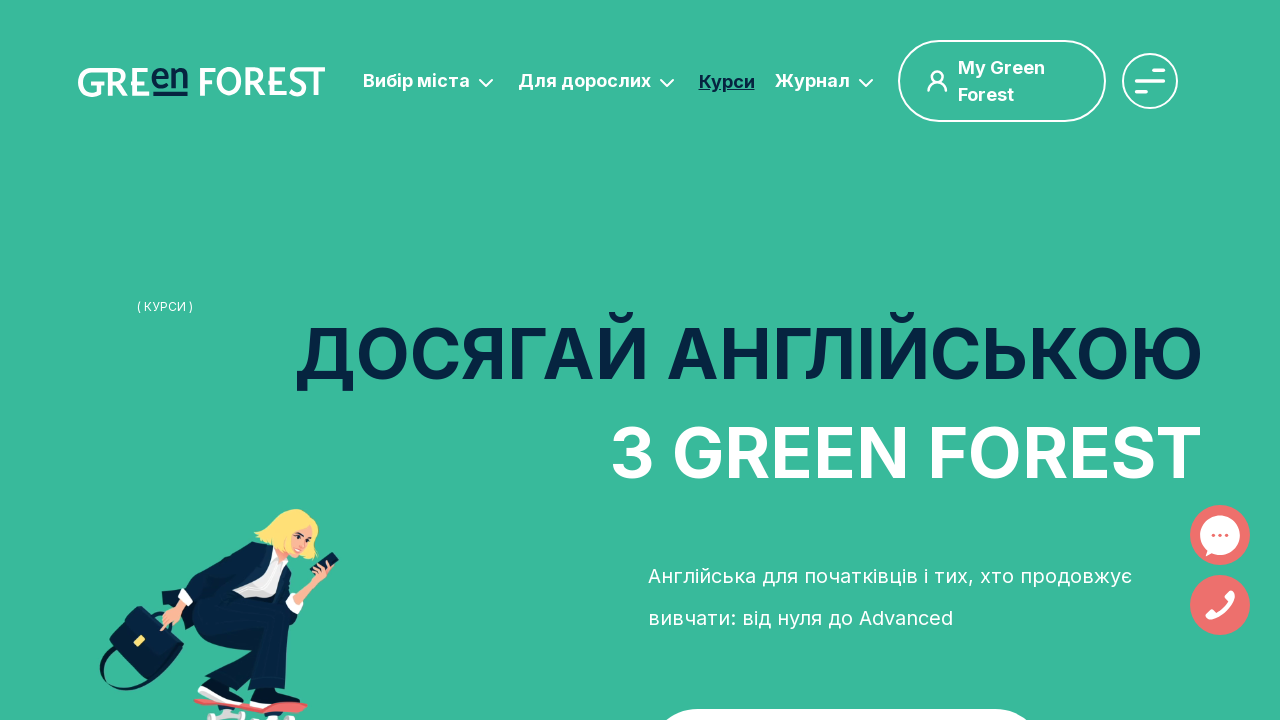

Located all instances of non-existing element #not_excisting_element
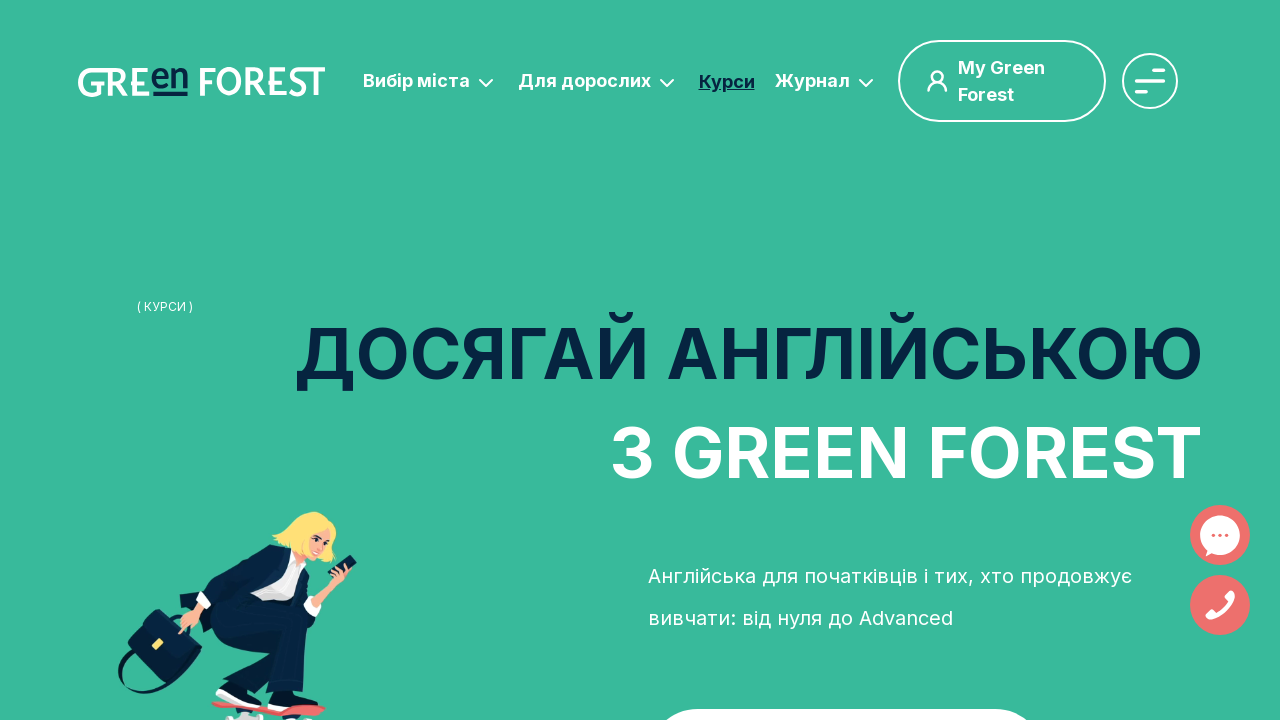

Verified that non-existing element #not_excisting_element is not present on the page (count: 0)
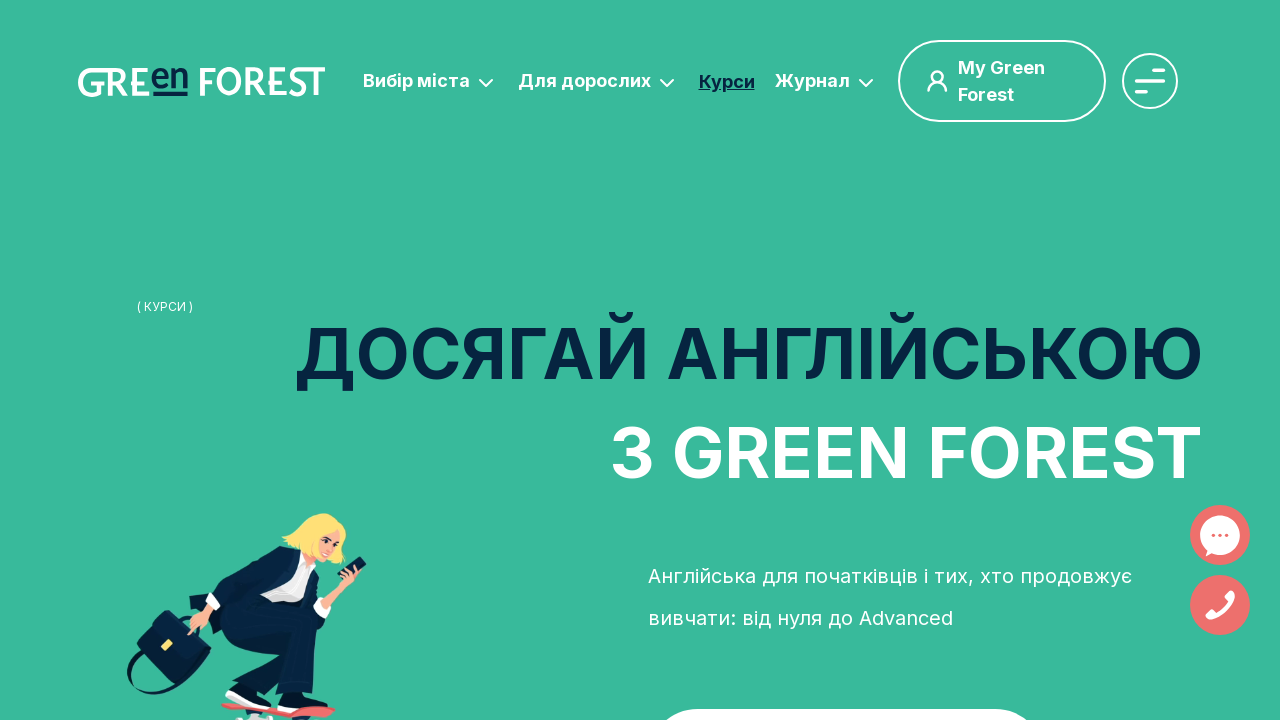

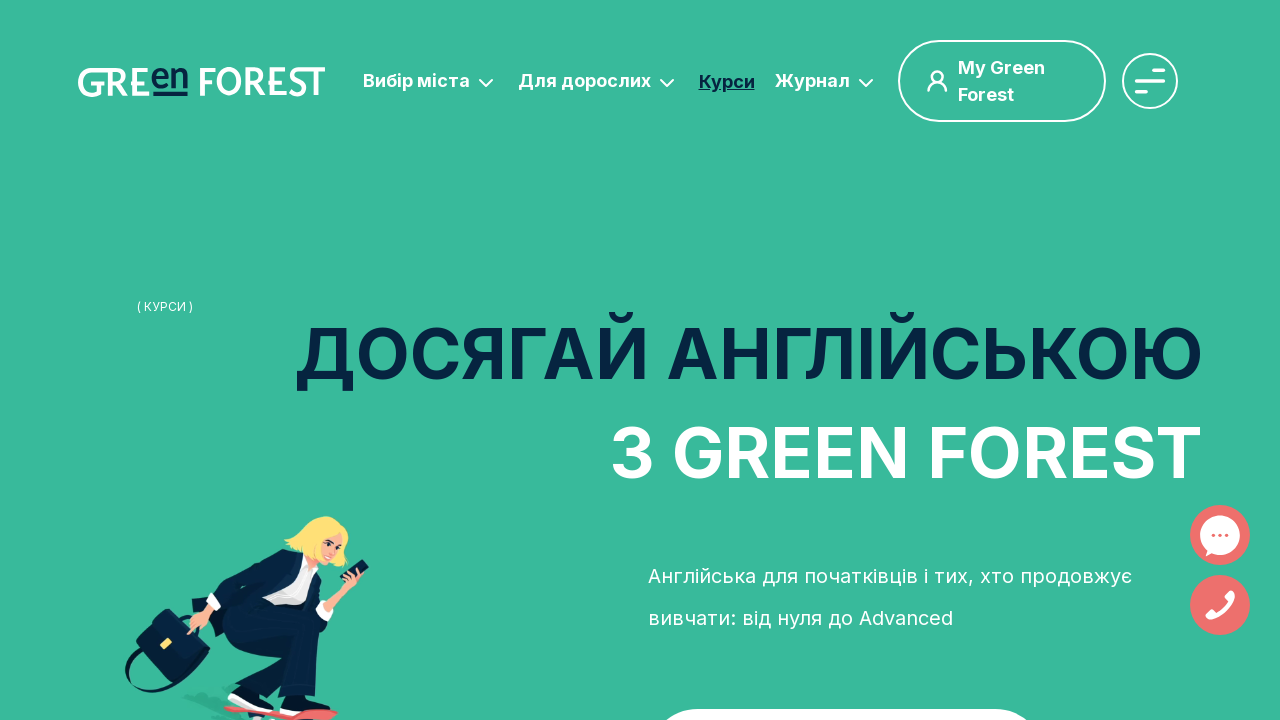